Tests a shopping cart website by clicking through different t-shirt size filters and counting the number of products displayed for each size.

Starting URL: https://react-shopping-cart-67954.firebaseapp.com/

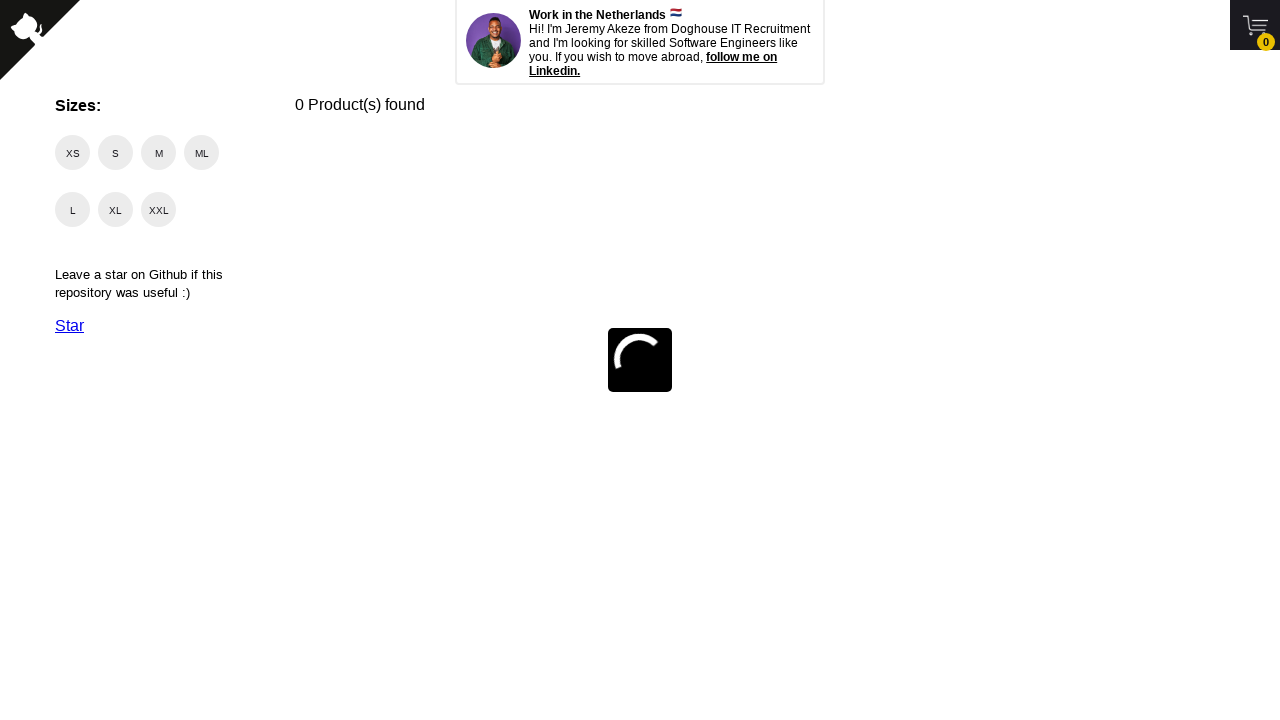

Clicked size filter for S at (116, 152) on //span[@class='checkmark' and text()='S']
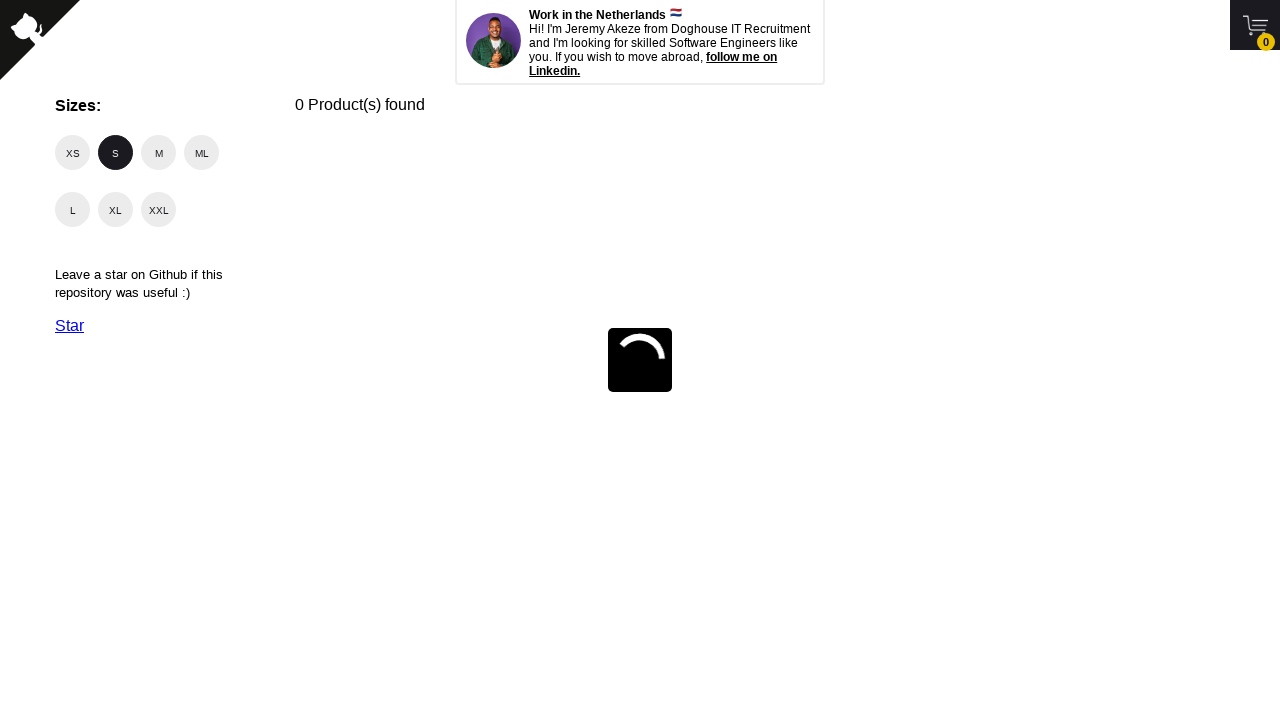

Products loaded for size S
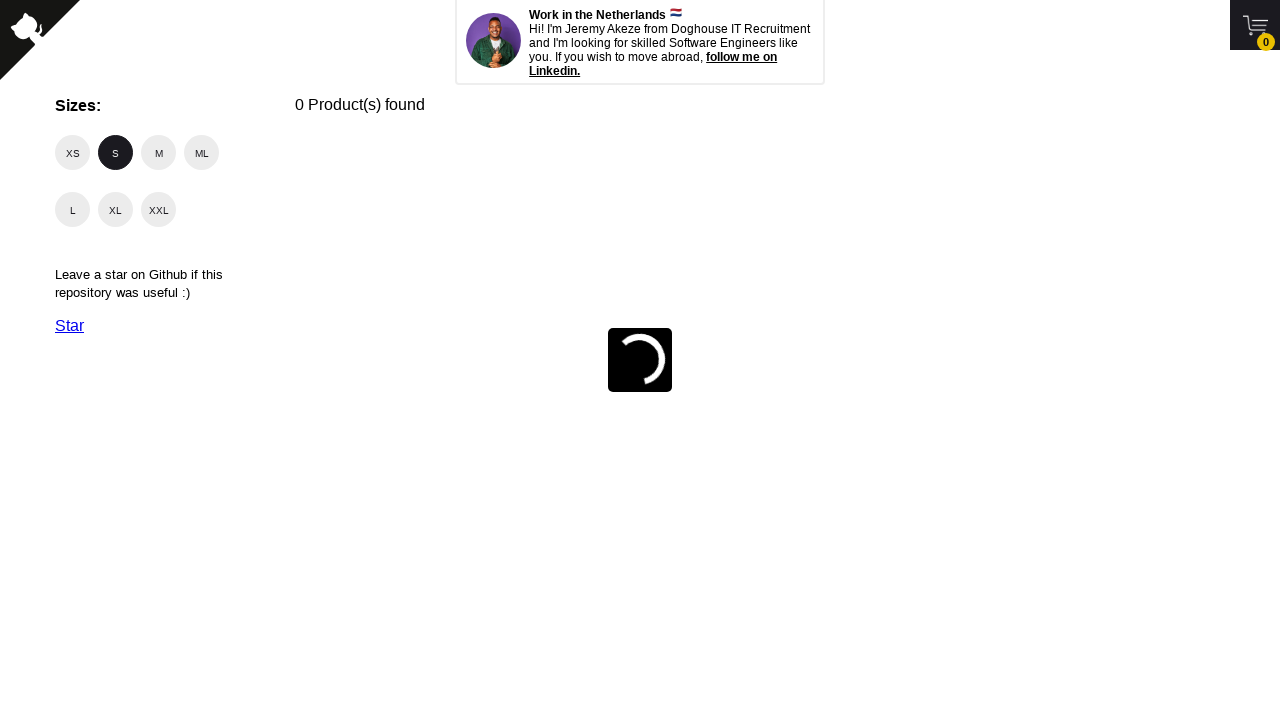

Waited 2 seconds for page to stabilize
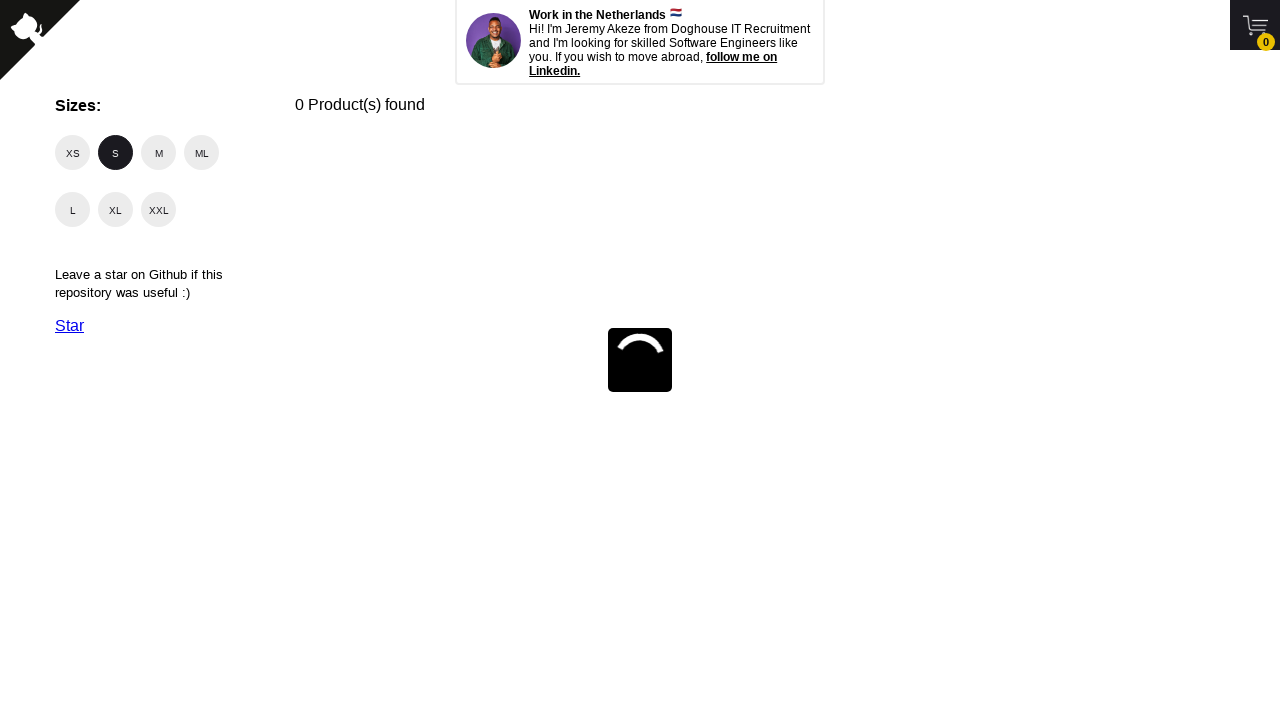

Total count of Size S: 0
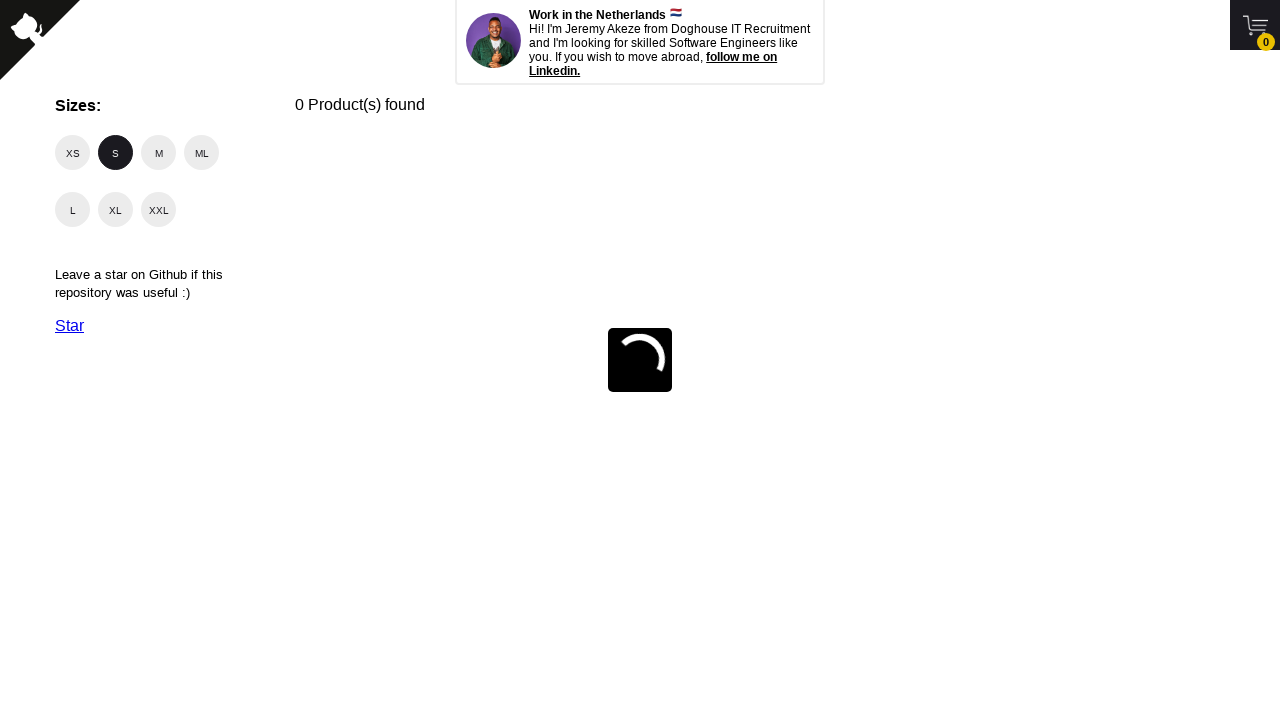

Navigated back to shopping cart homepage for next size filter
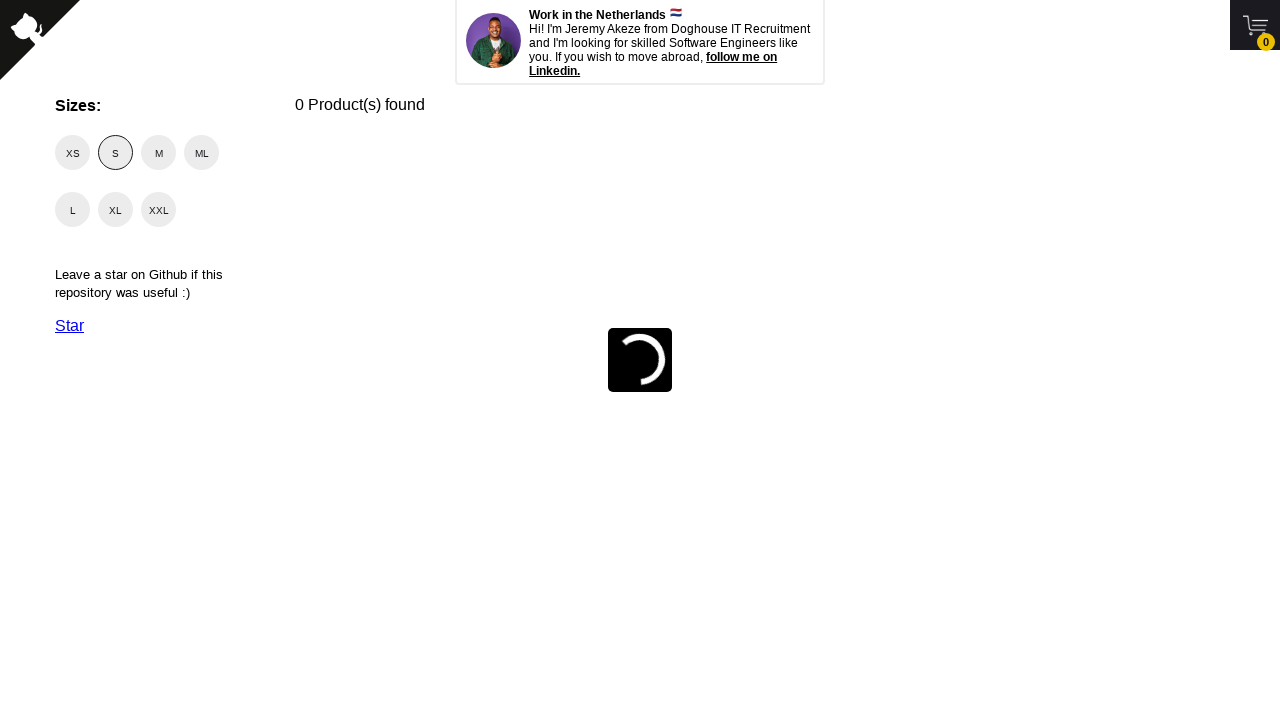

Clicked size filter for M at (158, 152) on //span[@class='checkmark' and text()='M']
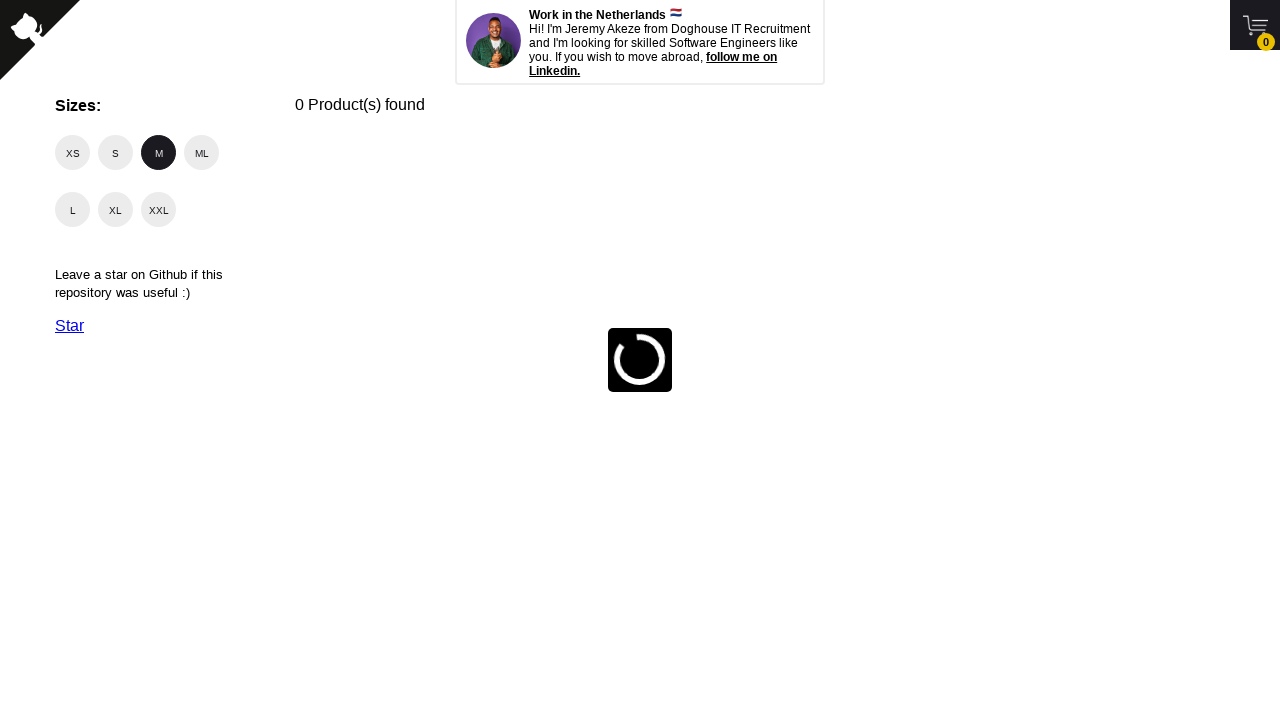

Products loaded for size M
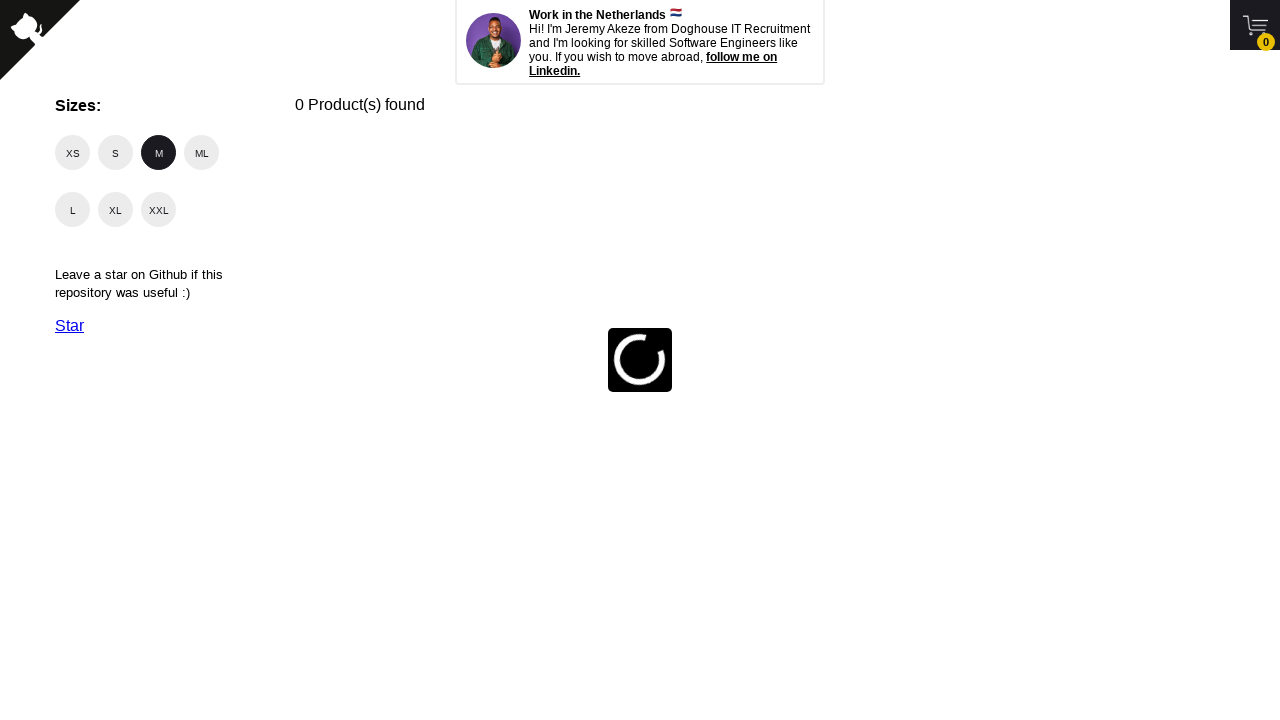

Waited 2 seconds for page to stabilize
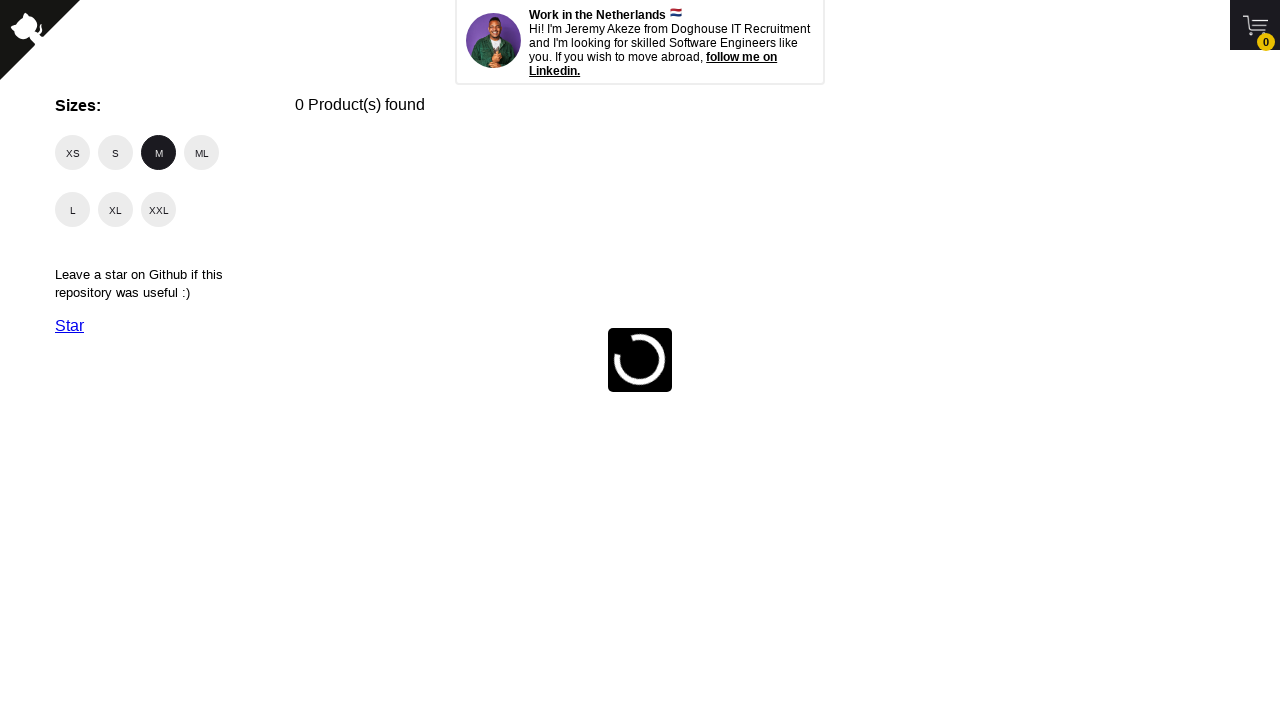

Total count of Size M: 0
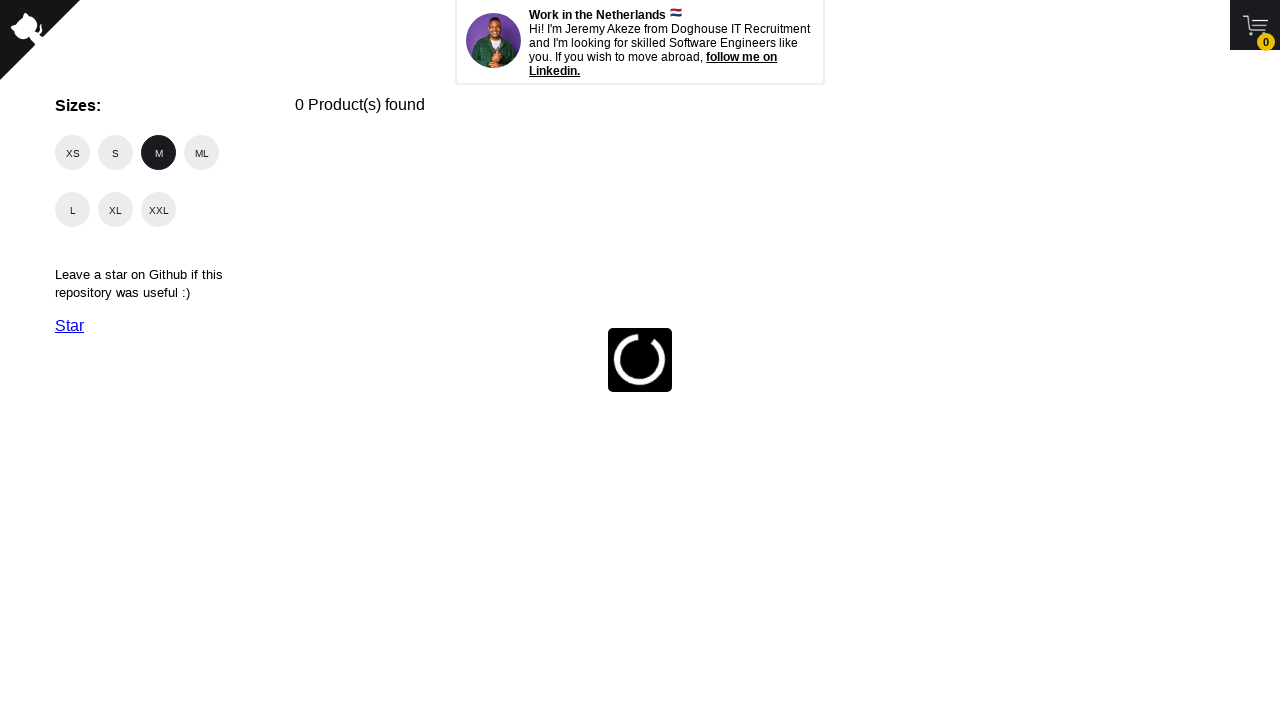

Navigated back to shopping cart homepage for next size filter
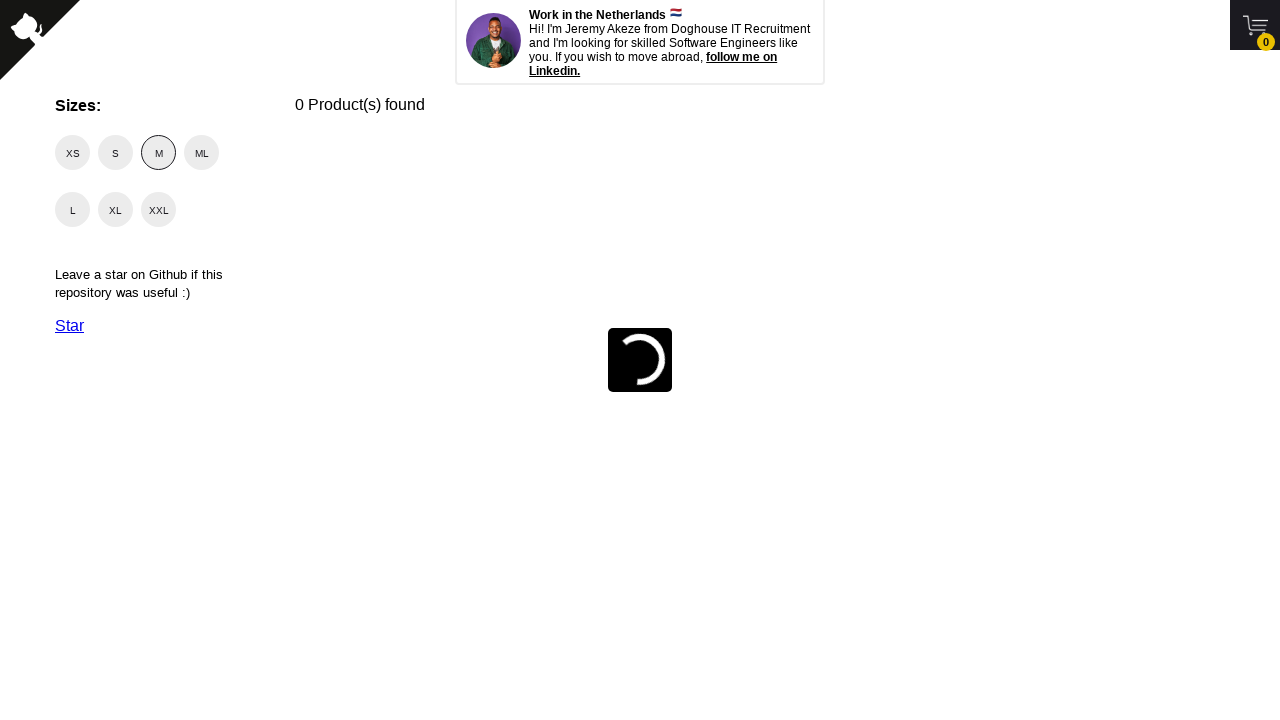

Clicked size filter for L at (72, 210) on //span[@class='checkmark' and text()='L']
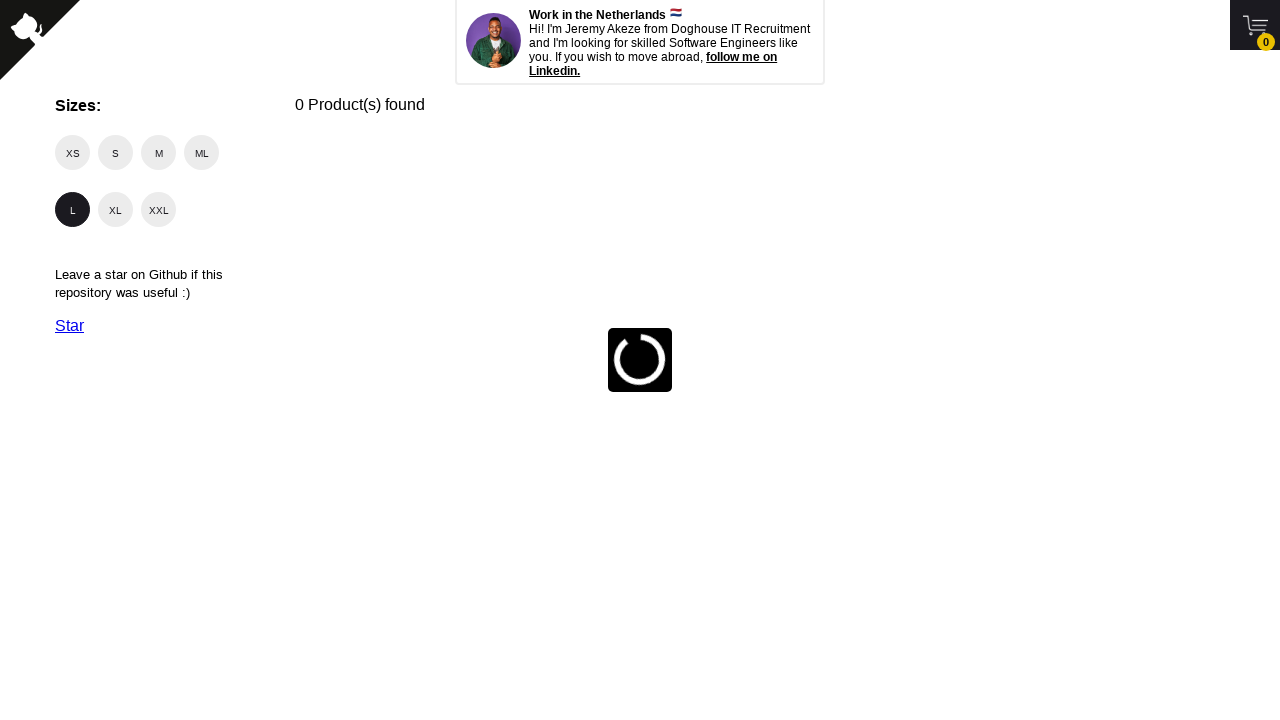

Products loaded for size L
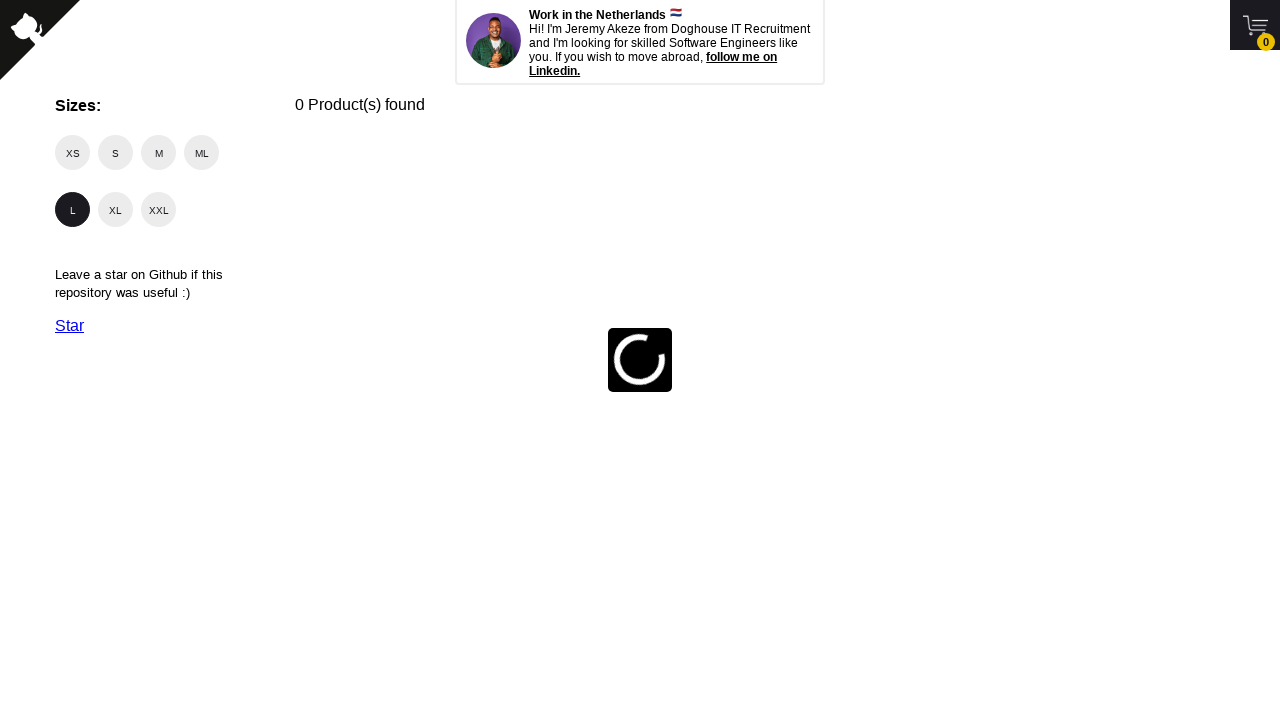

Waited 2 seconds for page to stabilize
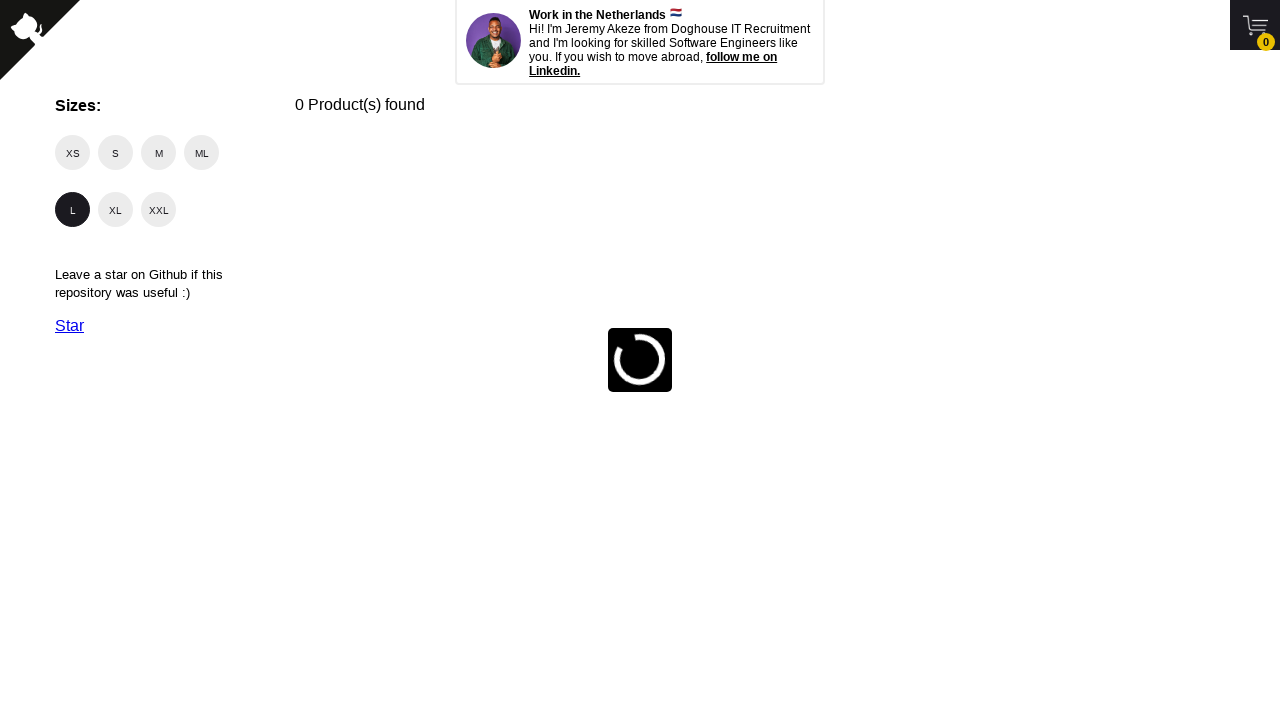

Total count of Size L: 0
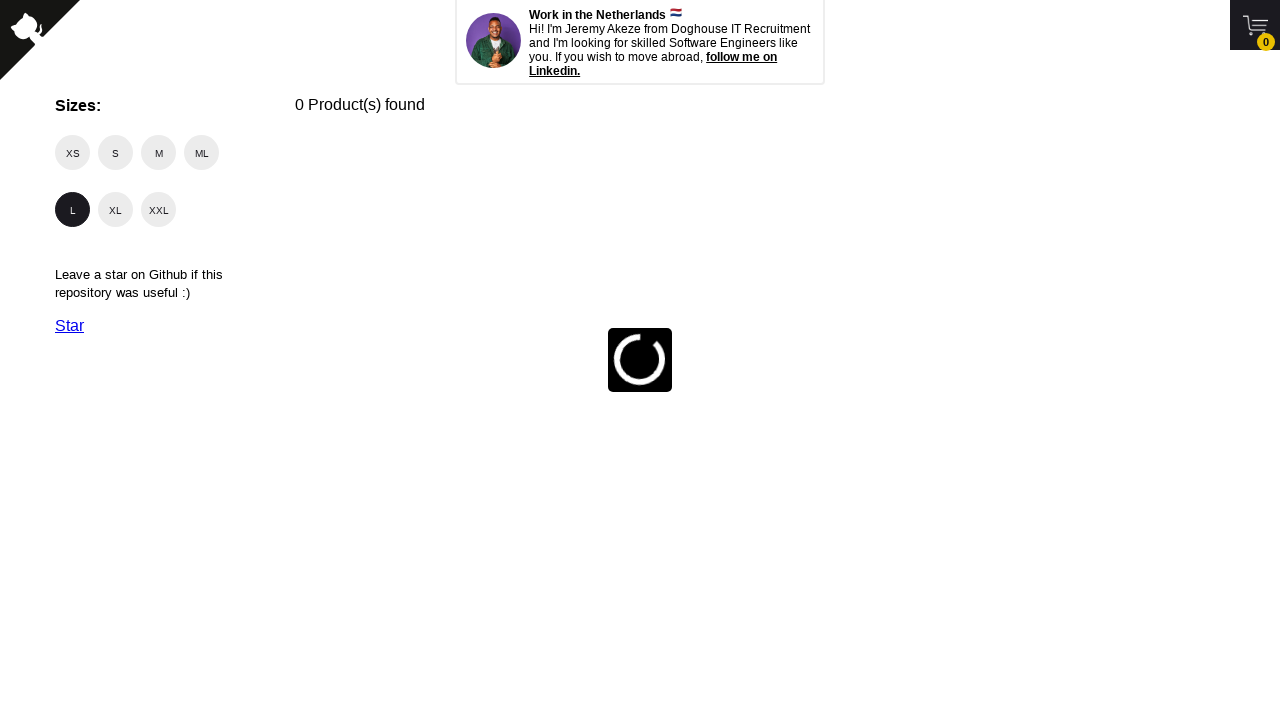

Navigated back to shopping cart homepage for next size filter
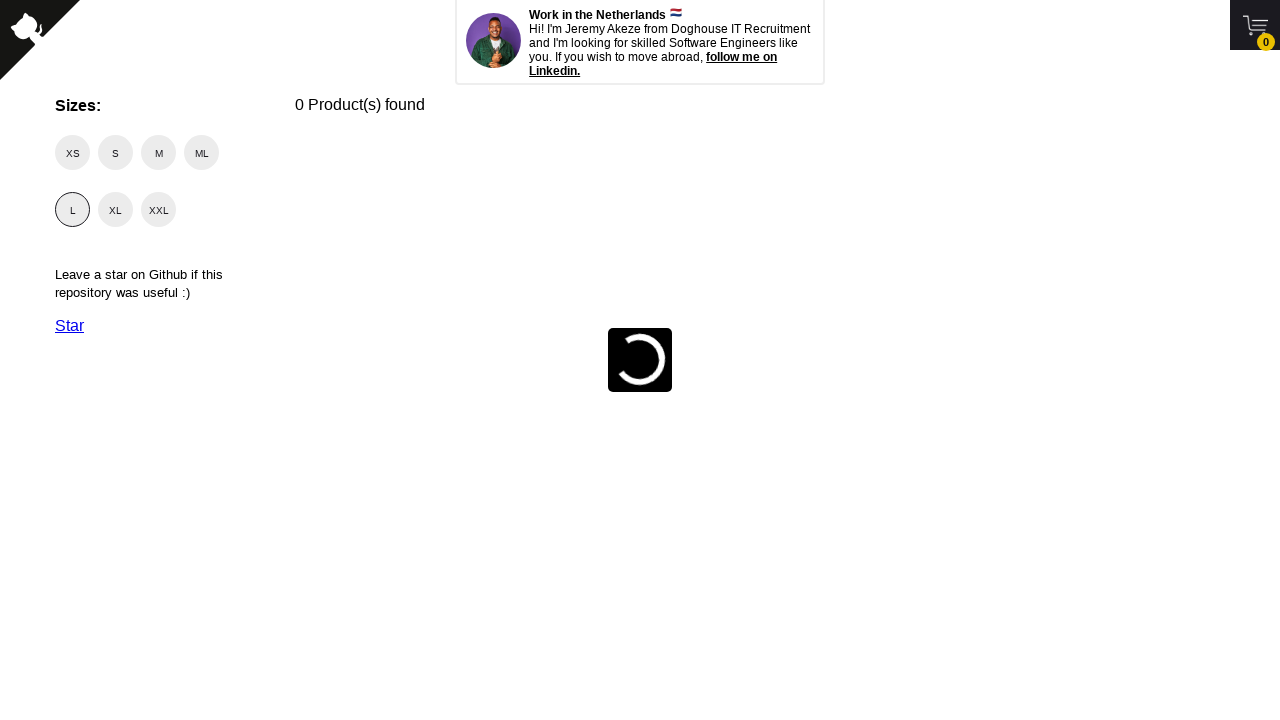

Clicked size filter for XS at (72, 152) on //span[@class='checkmark' and text()='XS']
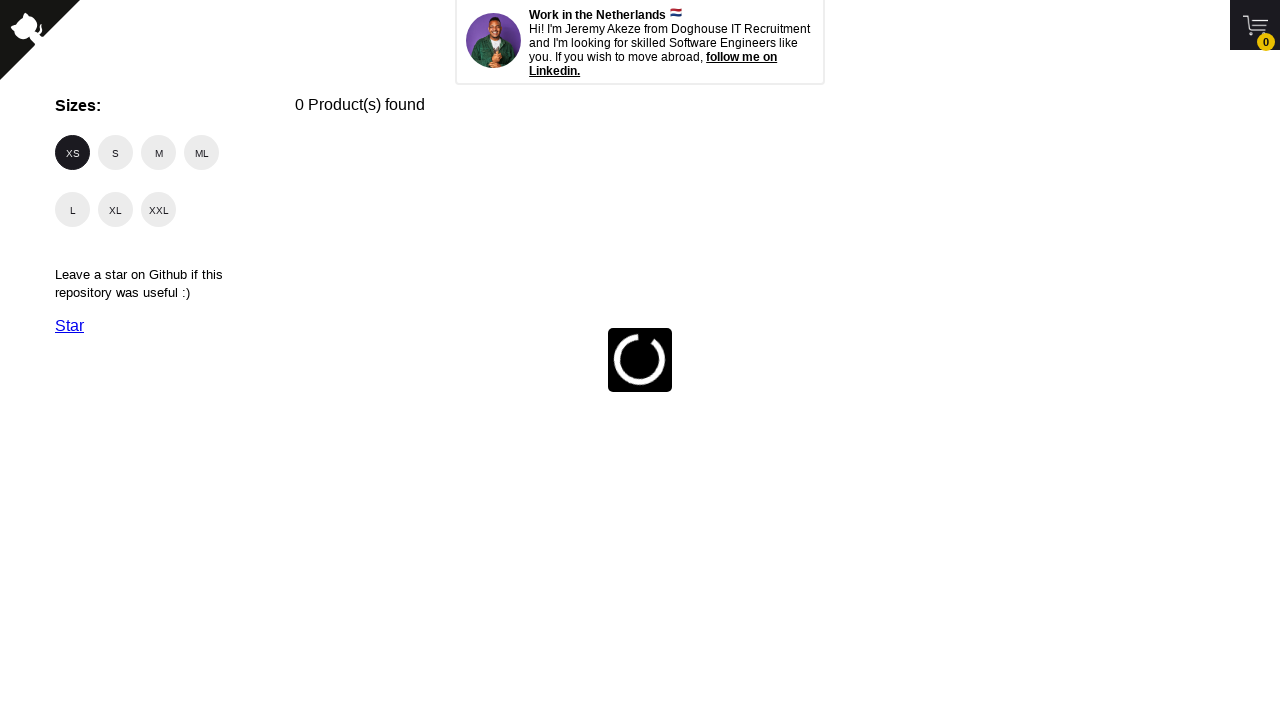

Products loaded for size XS
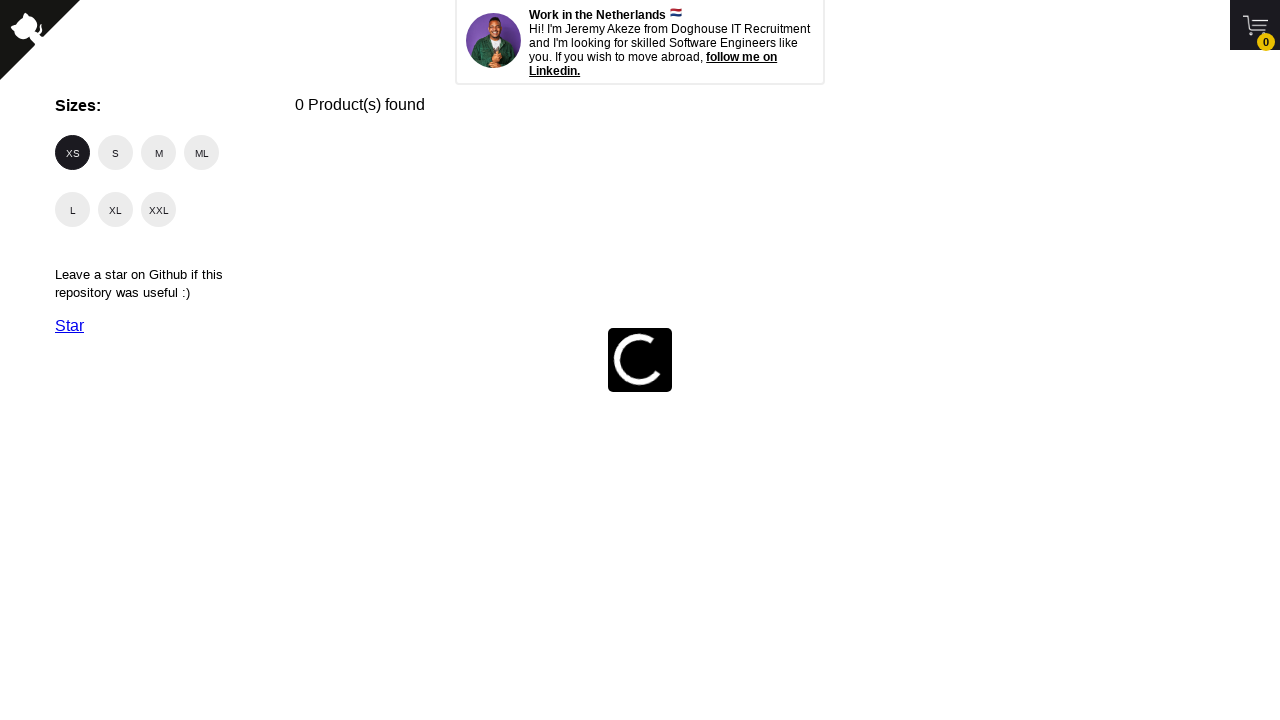

Waited 2 seconds for page to stabilize
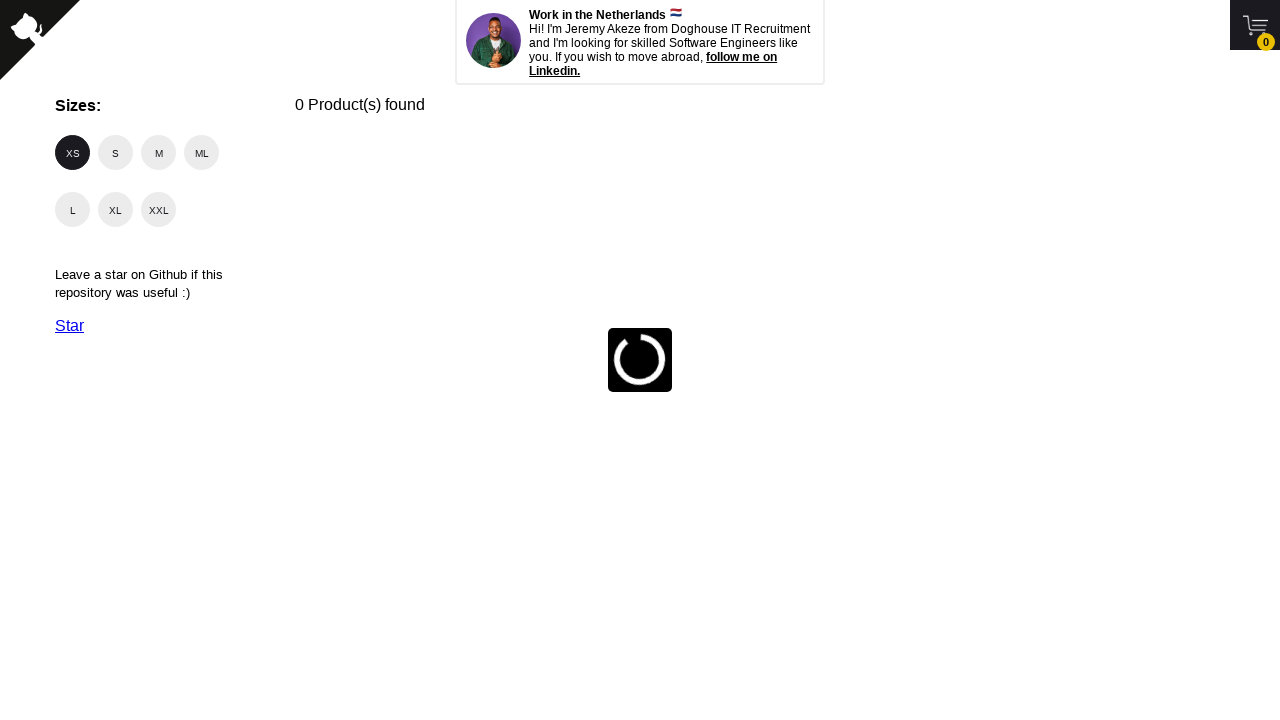

Total count of Size XS: 0
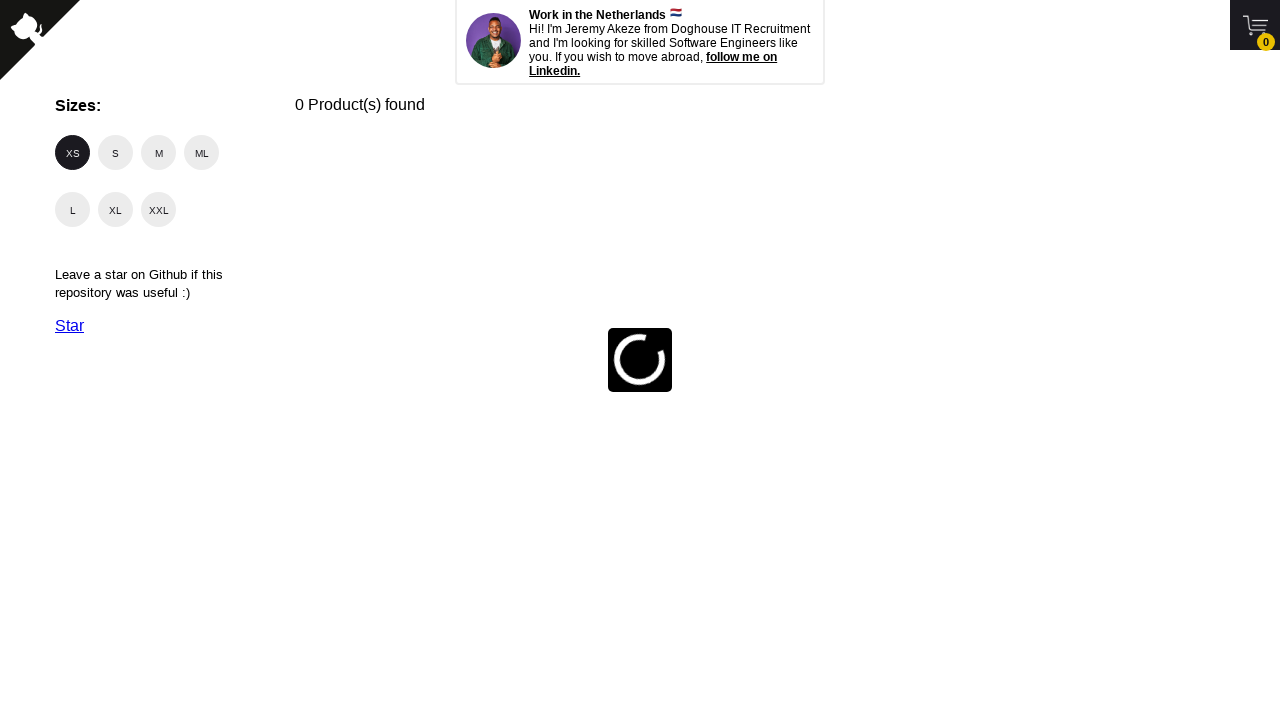

Navigated back to shopping cart homepage for next size filter
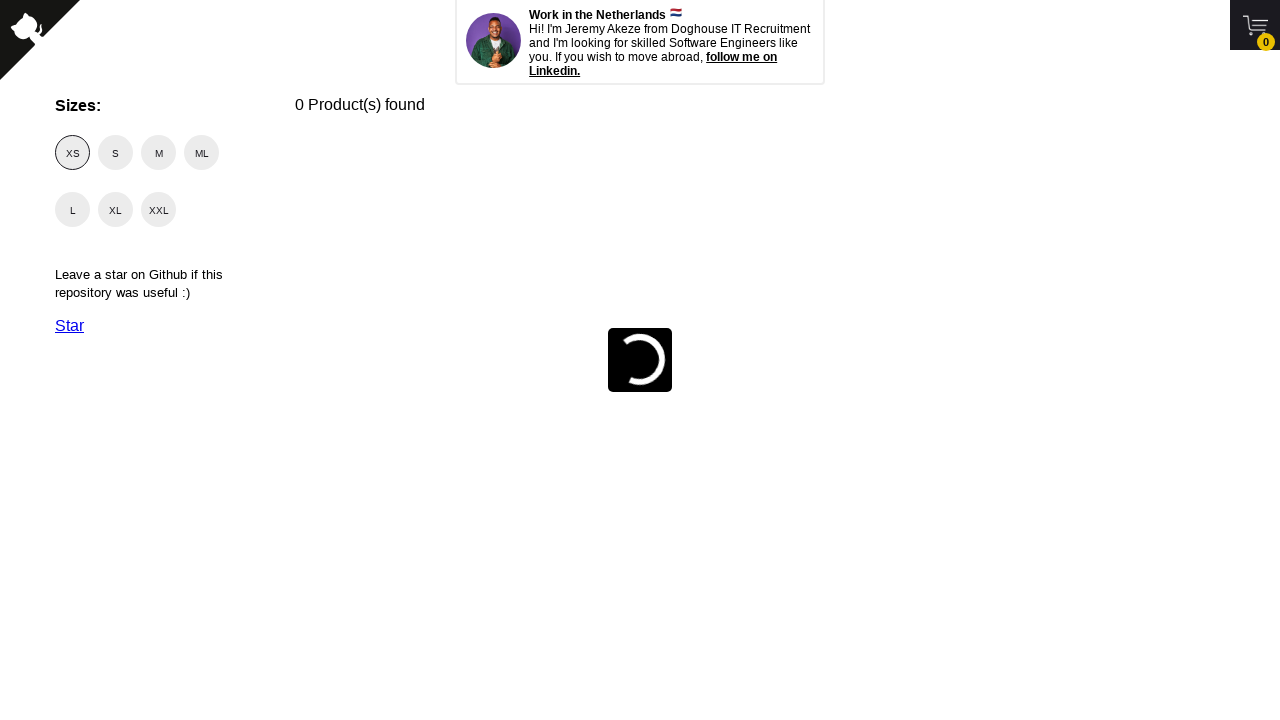

Clicked size filter for ML at (202, 152) on //span[@class='checkmark' and text()='ML']
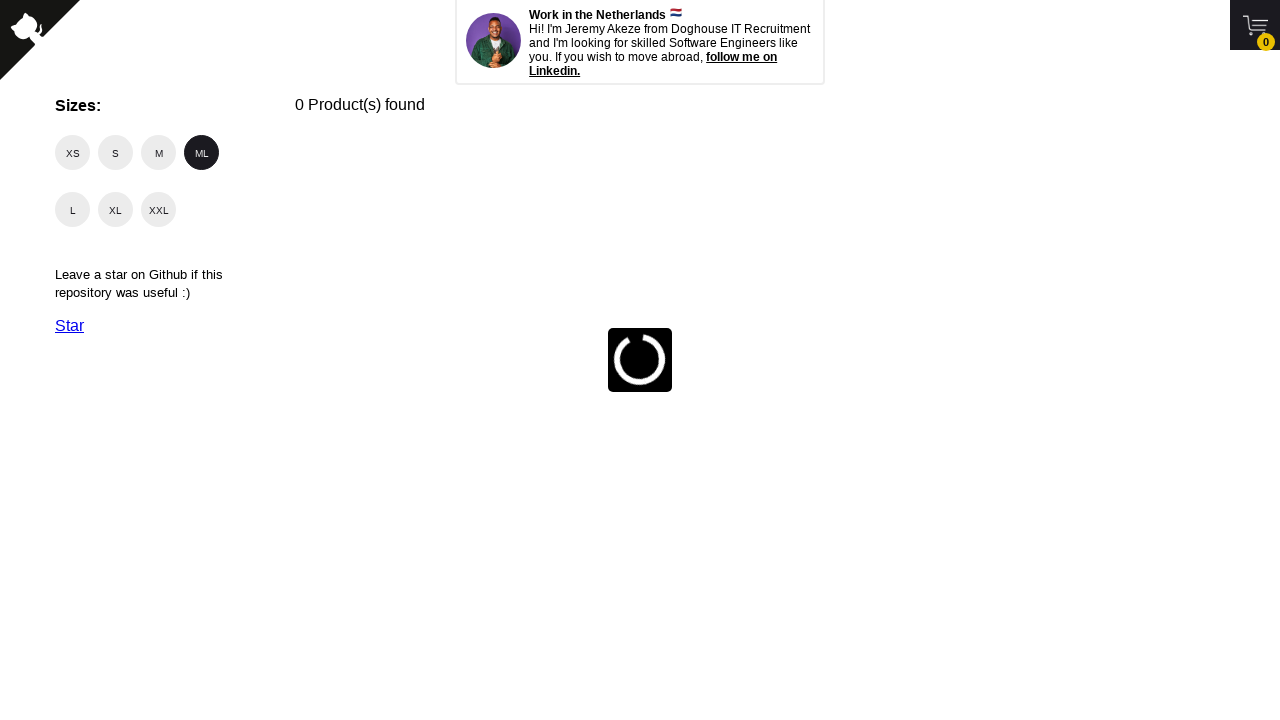

Products loaded for size ML
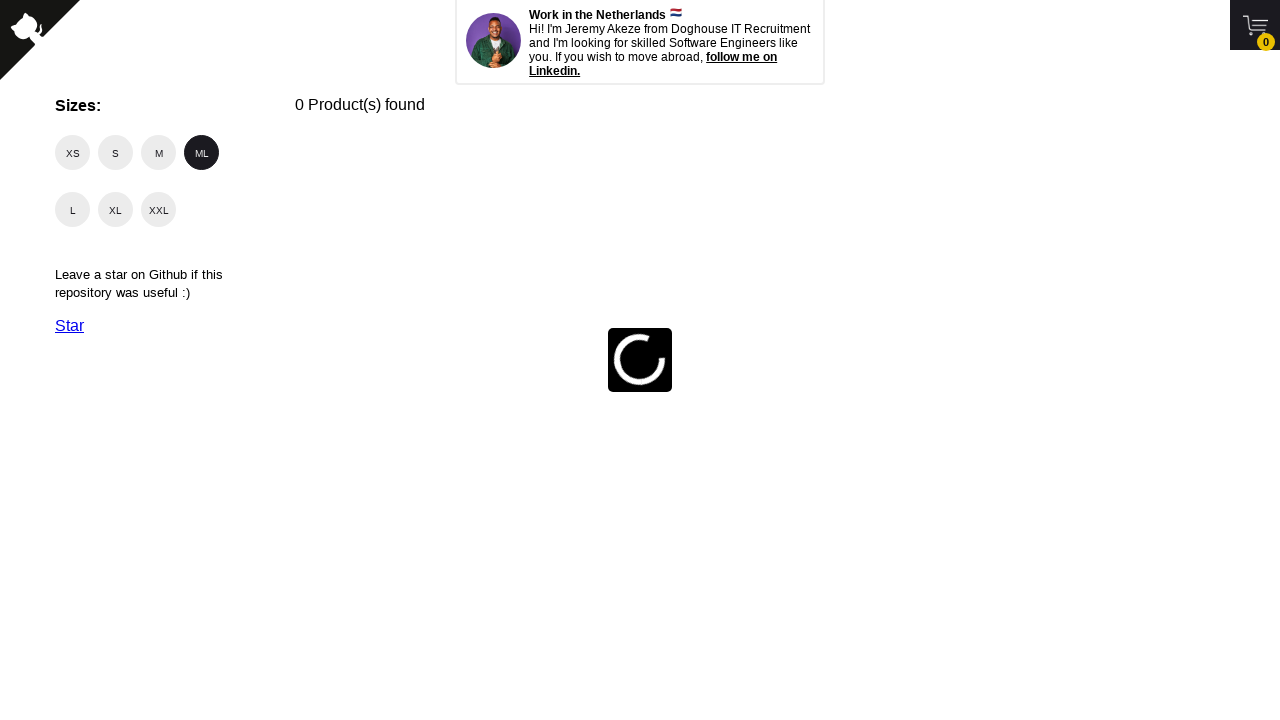

Waited 2 seconds for page to stabilize
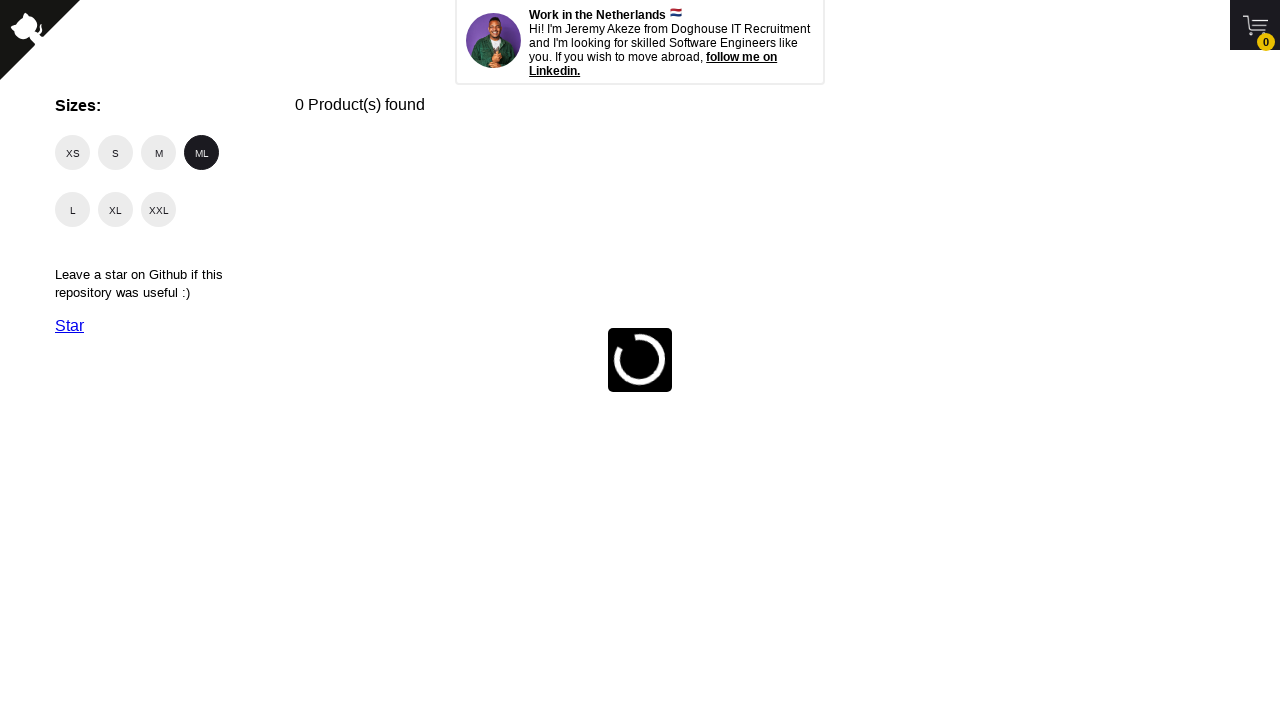

Total count of Size ML: 0
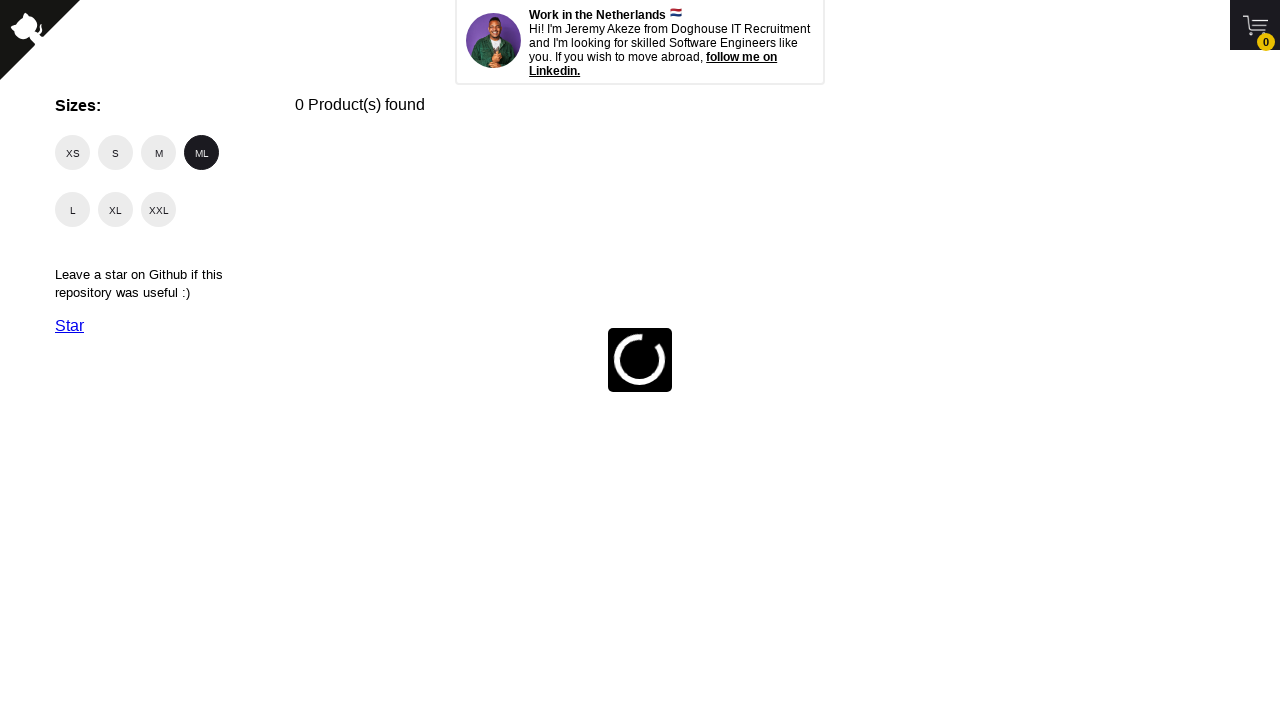

Navigated back to shopping cart homepage for next size filter
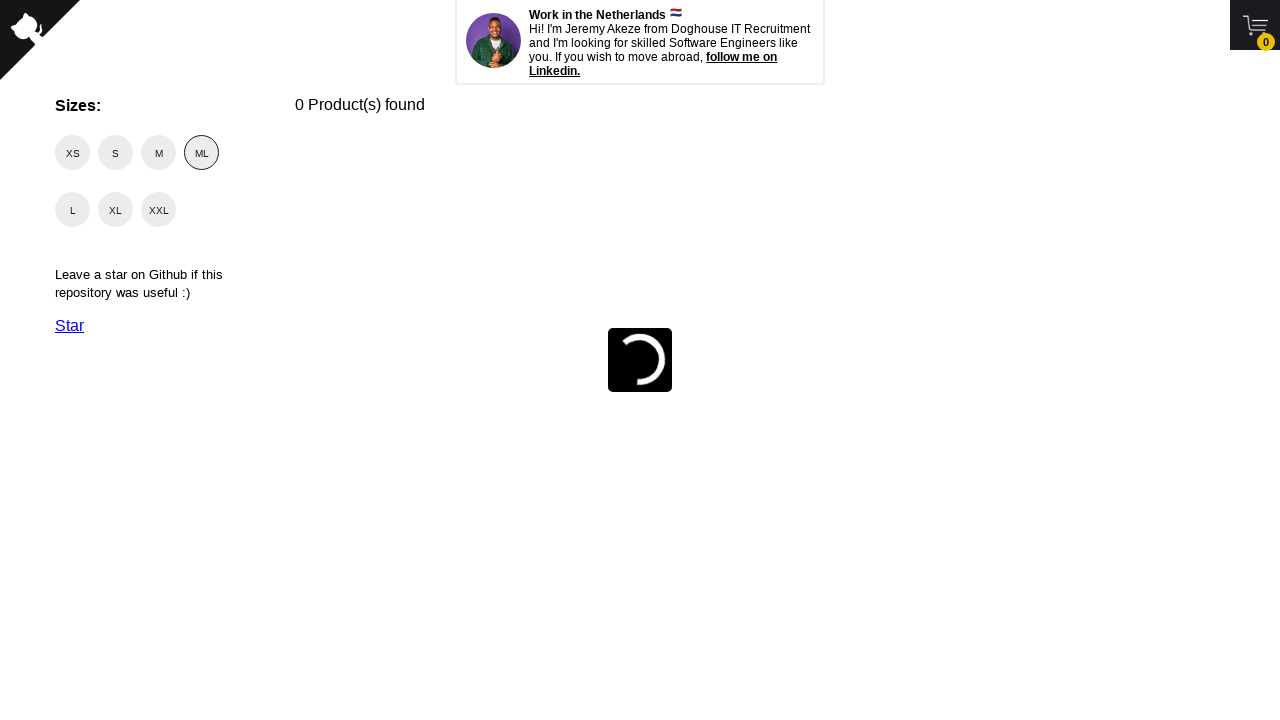

Clicked size filter for XL at (116, 210) on //span[@class='checkmark' and text()='XL']
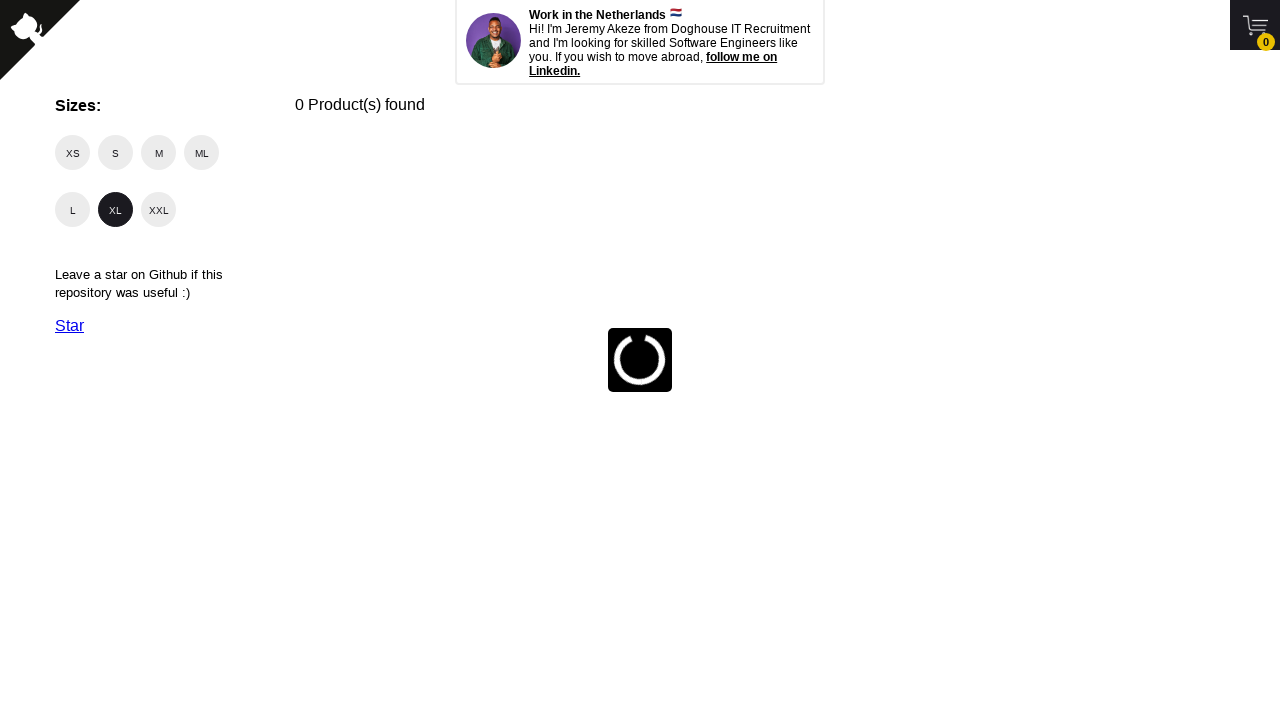

Products loaded for size XL
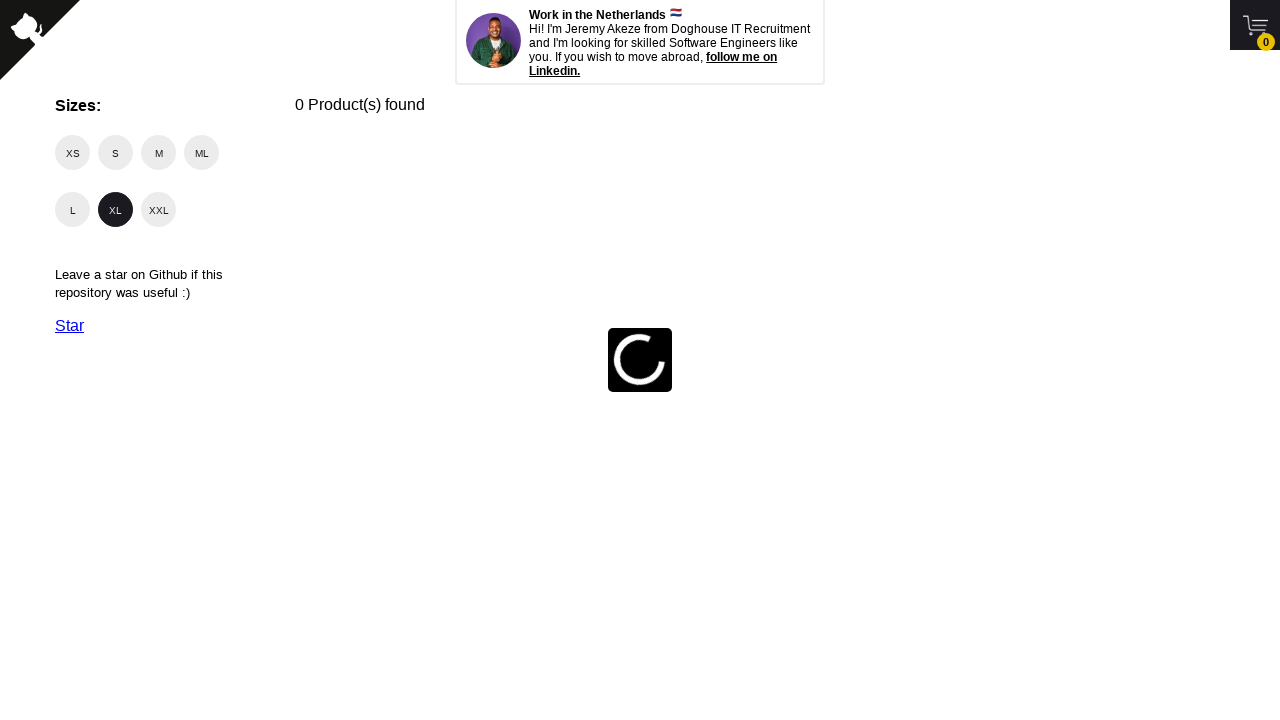

Waited 2 seconds for page to stabilize
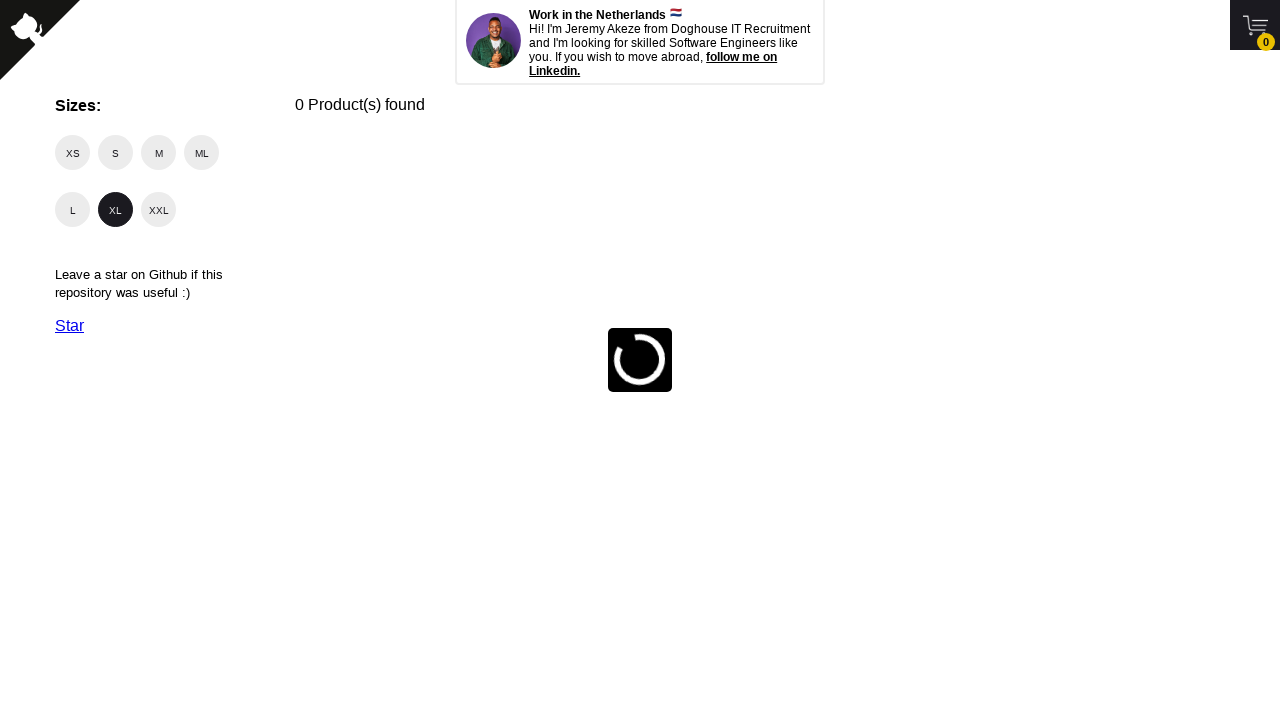

Total count of Size XL: 0
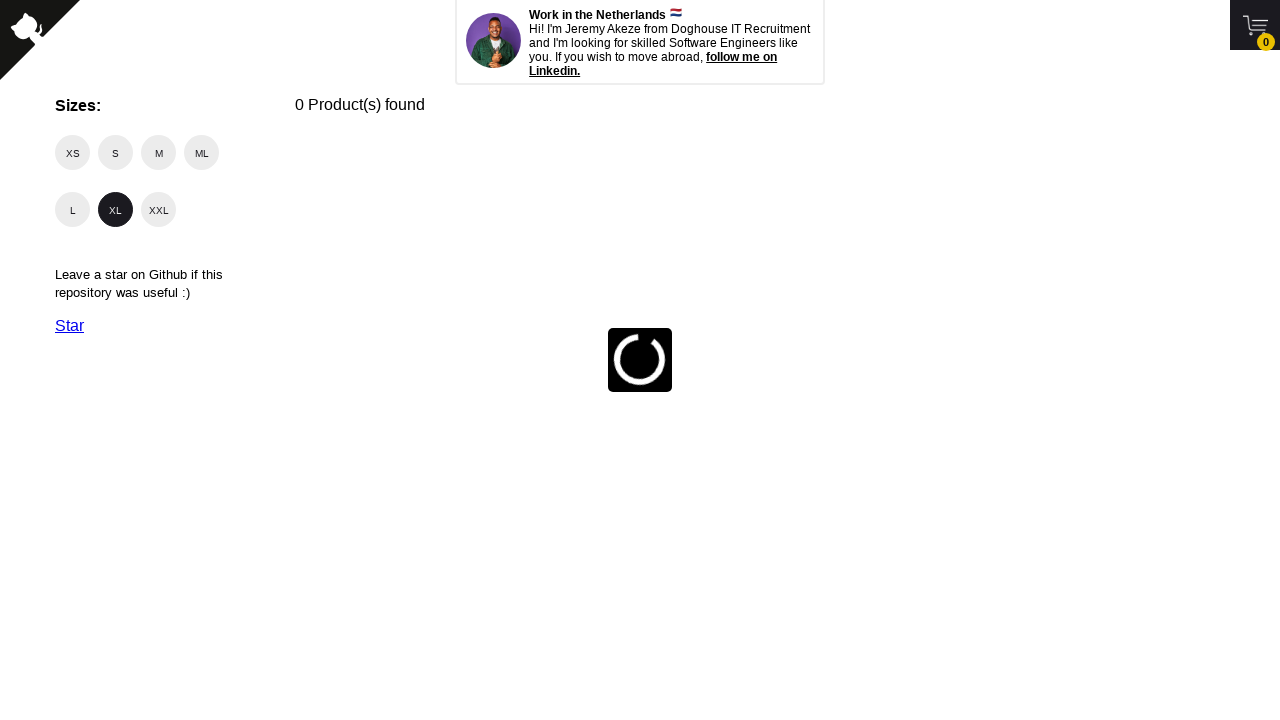

Navigated back to shopping cart homepage for next size filter
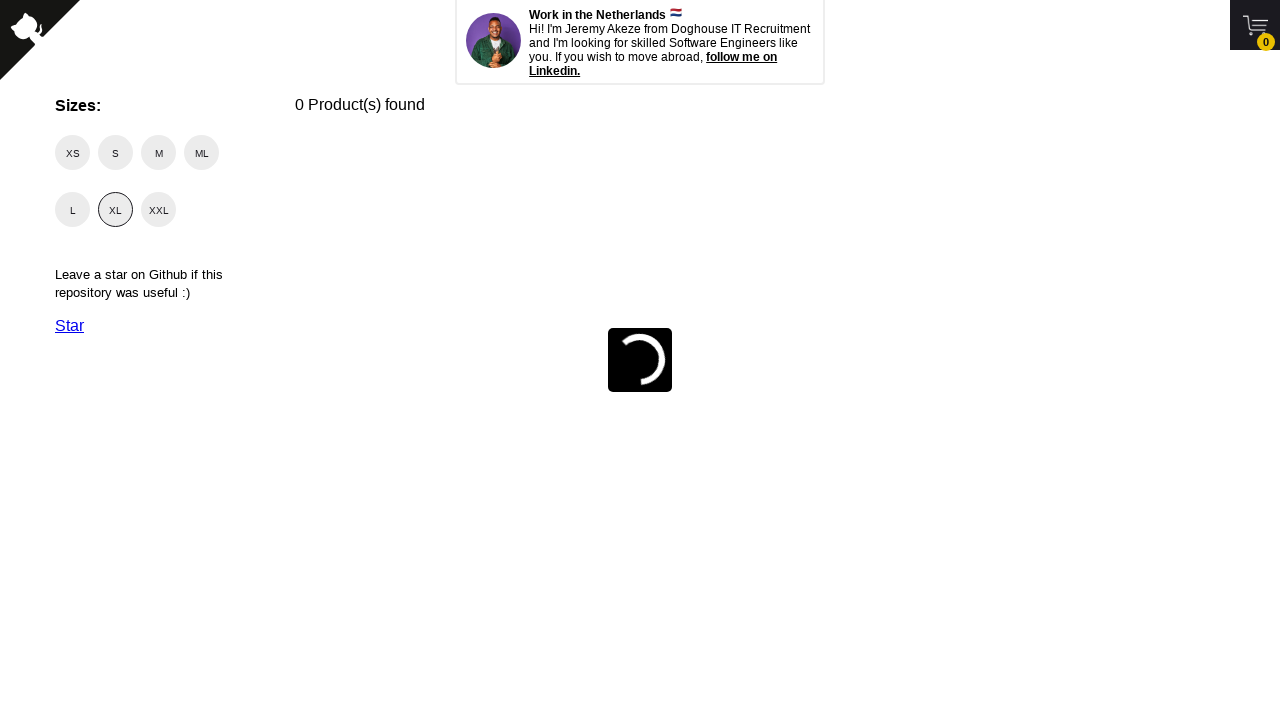

Clicked size filter for XXL at (158, 210) on //span[@class='checkmark' and text()='XXL']
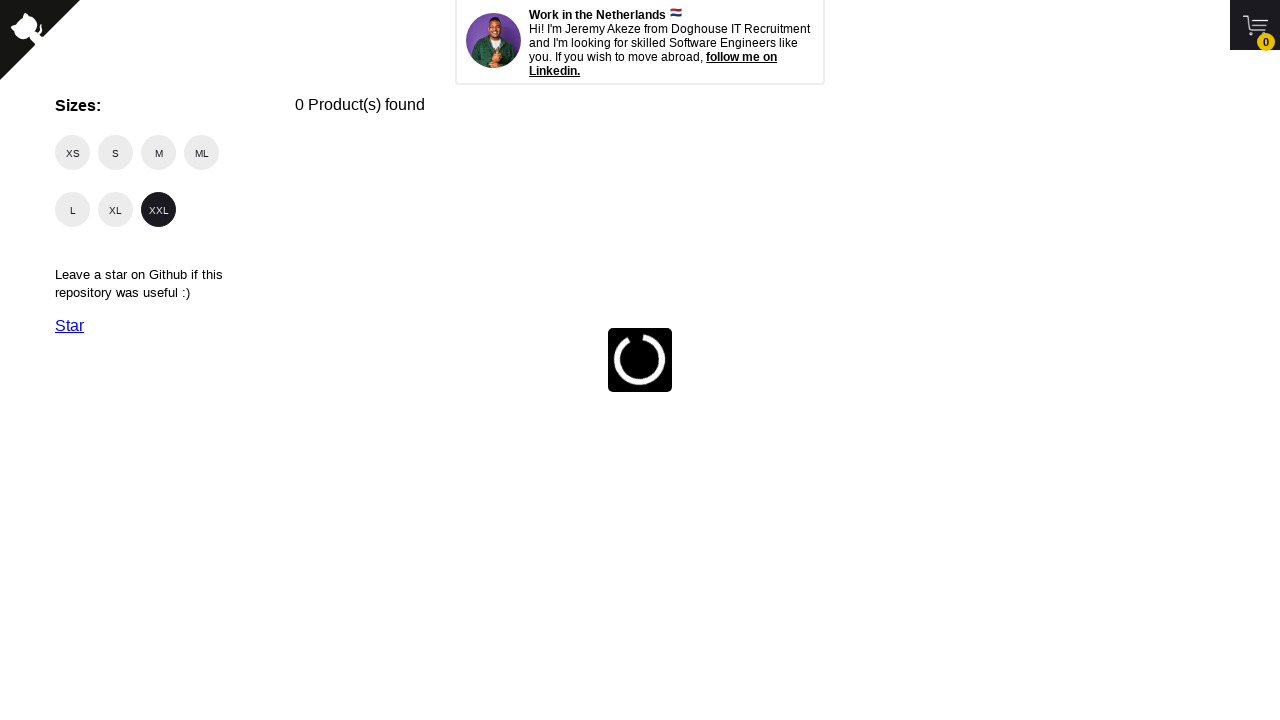

Products loaded for size XXL
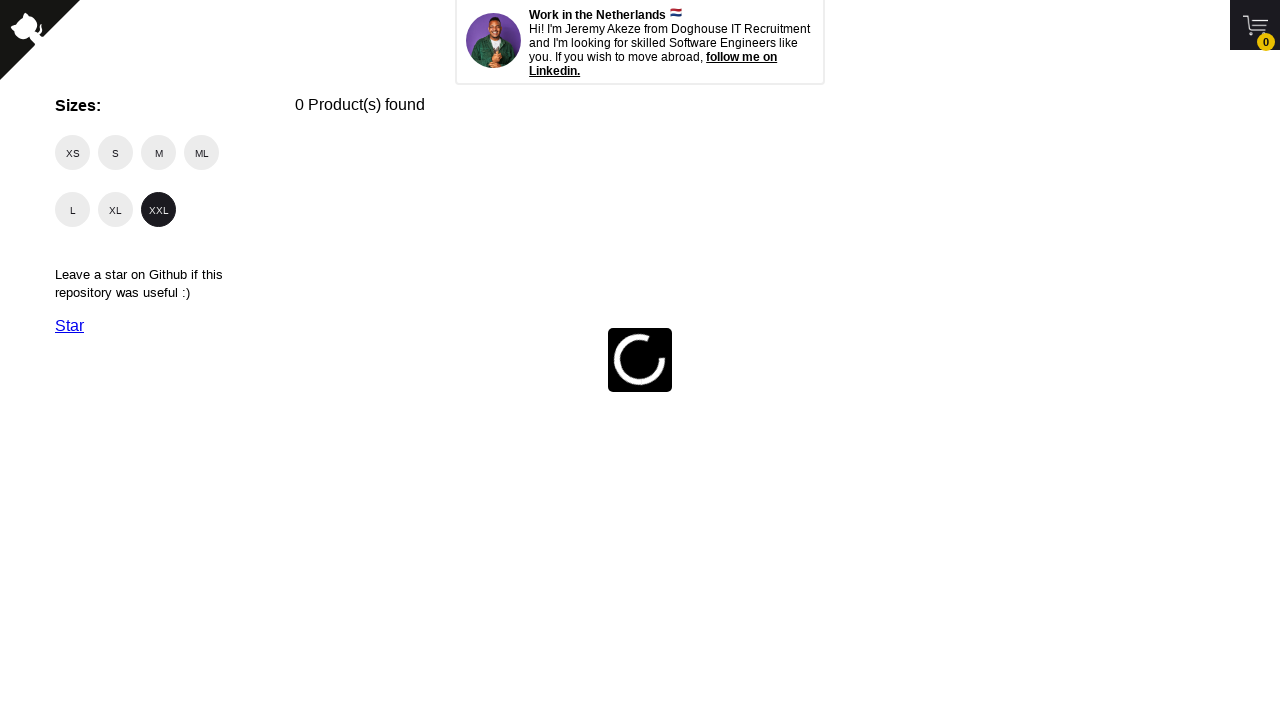

Waited 2 seconds for page to stabilize
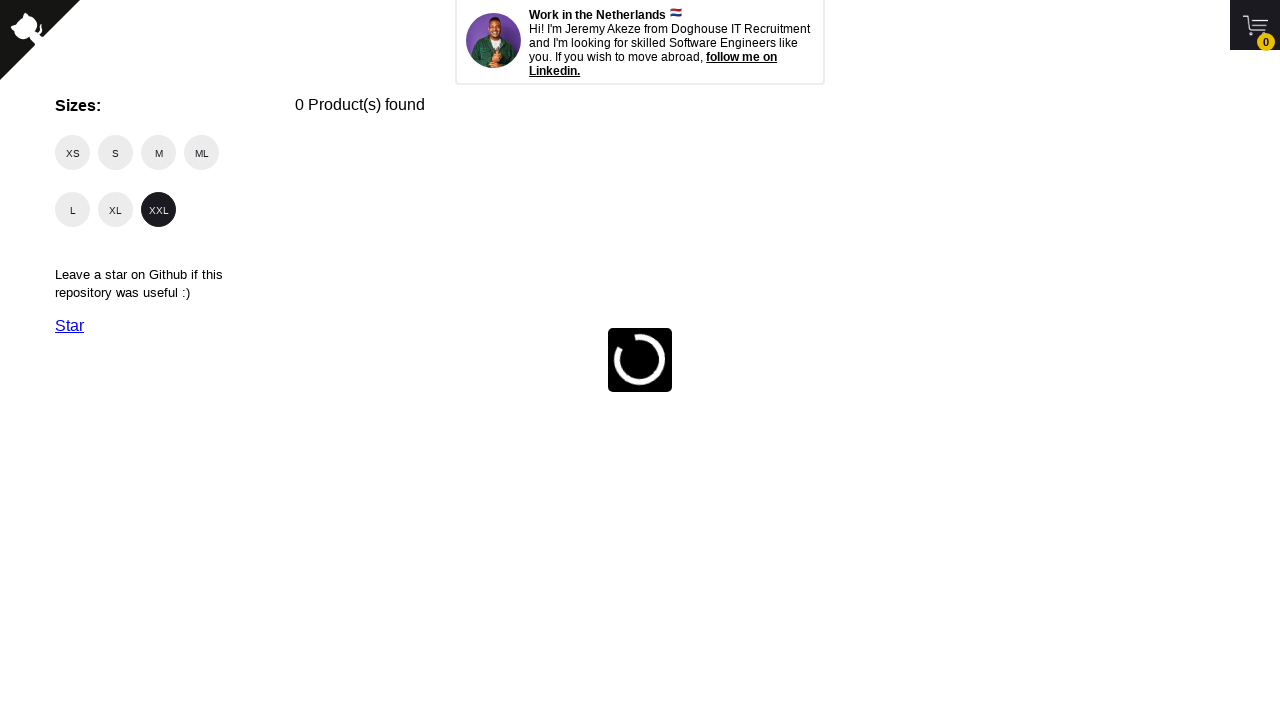

Total count of Size XXL: 0
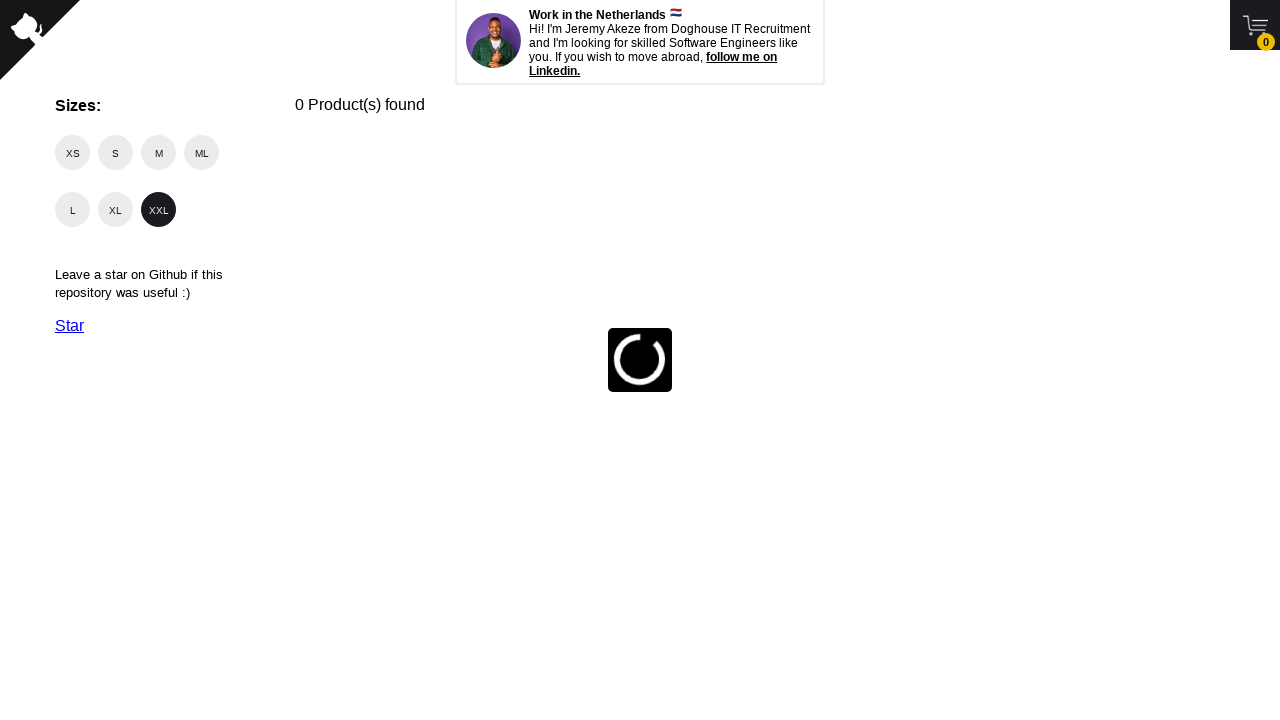

Navigated back to shopping cart homepage for next size filter
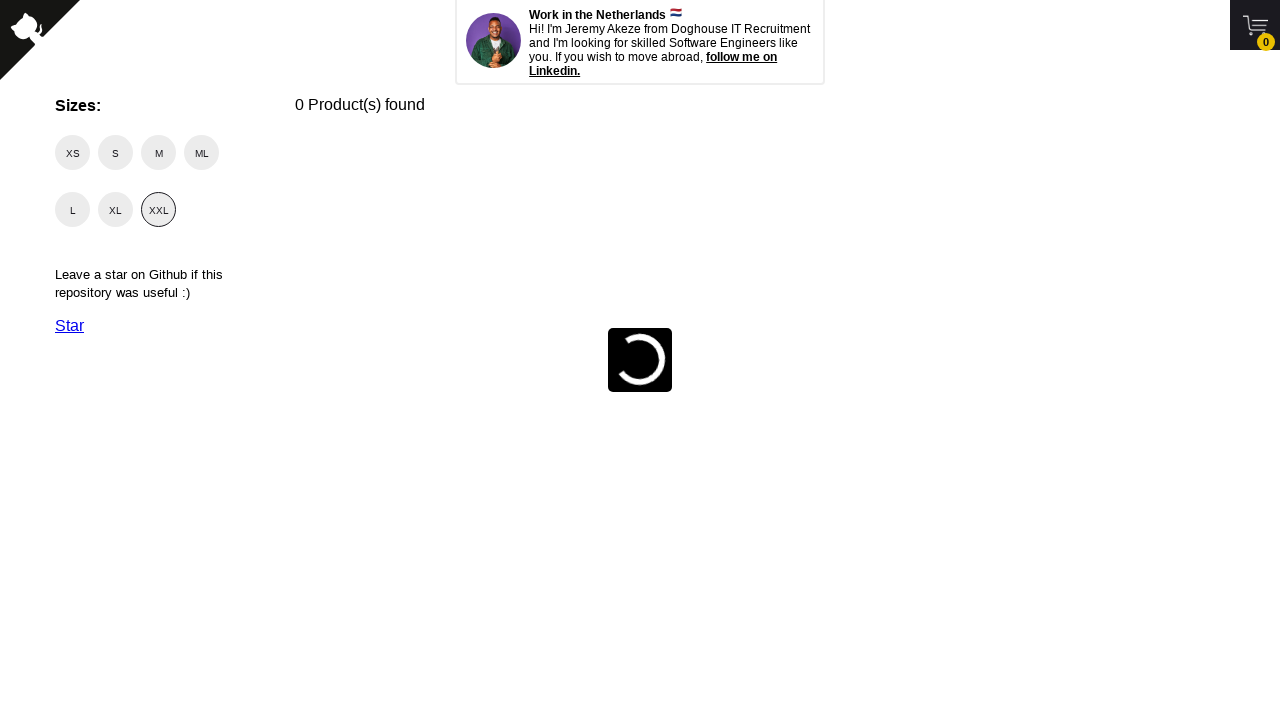

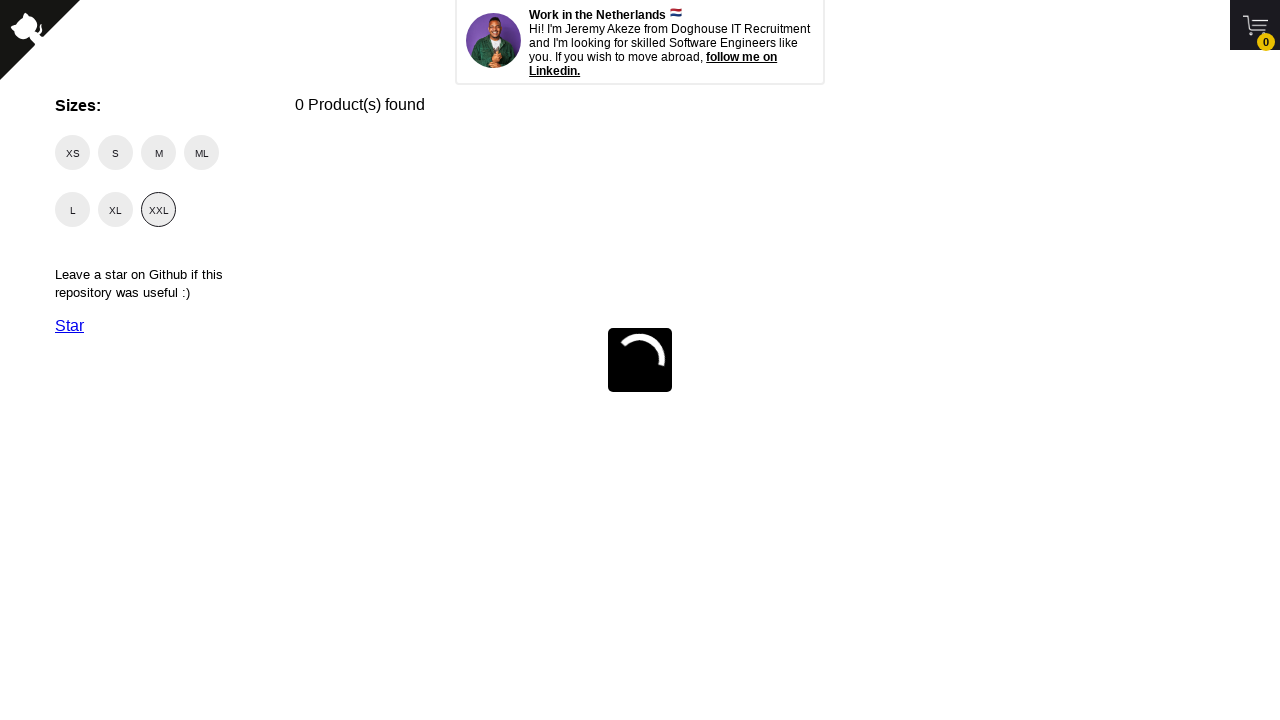